Navigates to a GitHub user profile page and clicks on a specific repository link named 'VS_Code_setting_myao'

Starting URL: https://github.com/nyanko111777

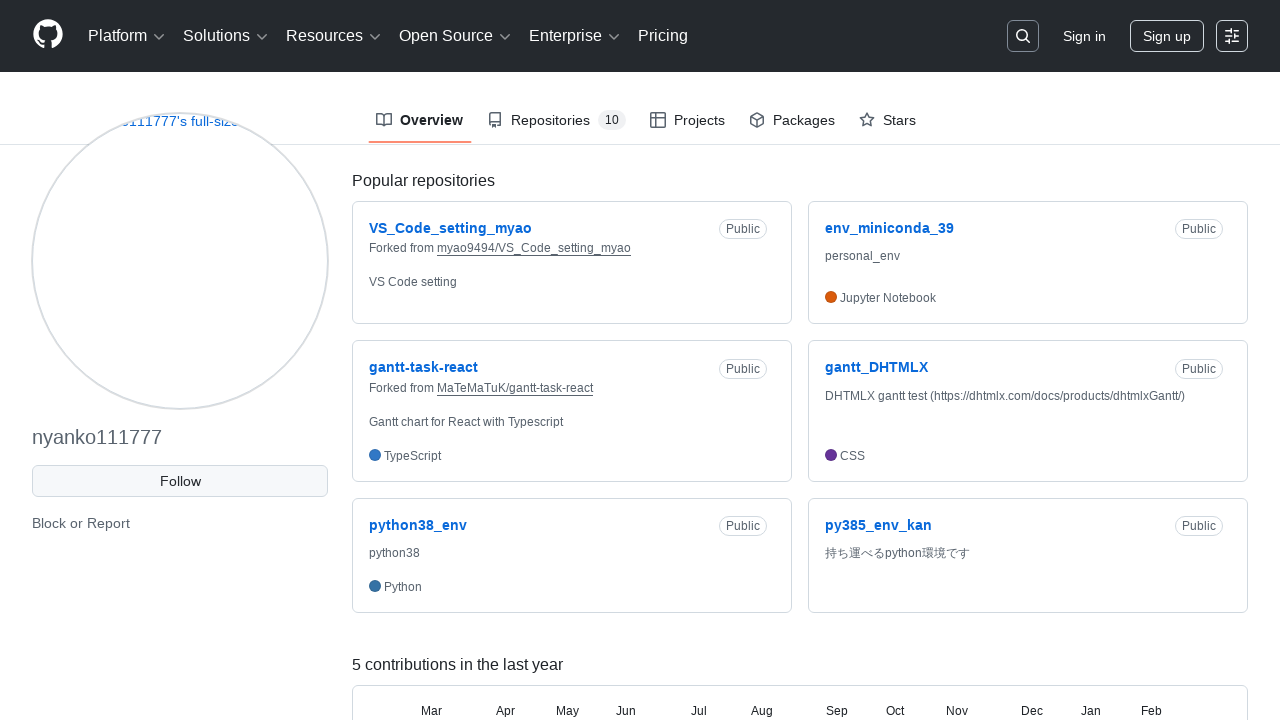

Navigated to GitHub user profile page for nyanko111777
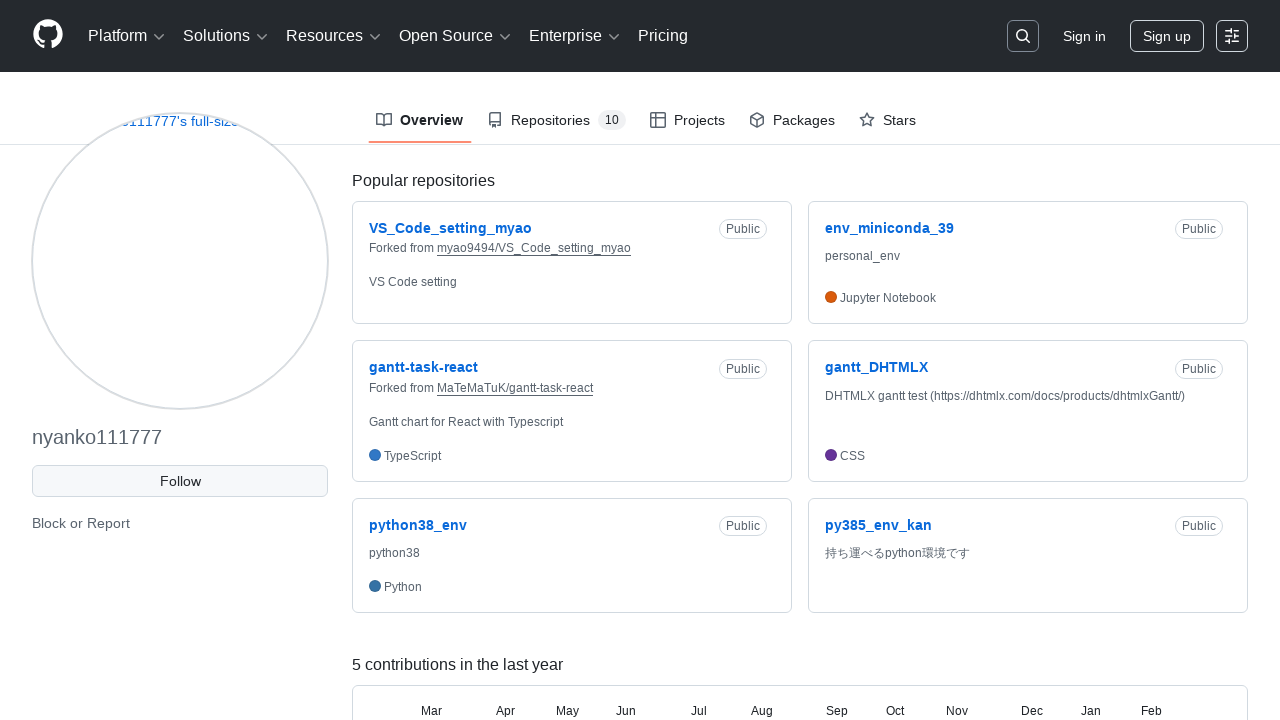

Clicked on the VS_Code_setting_myao repository link at (450, 228) on internal:role=link[name="VS_Code_setting_myao"s]
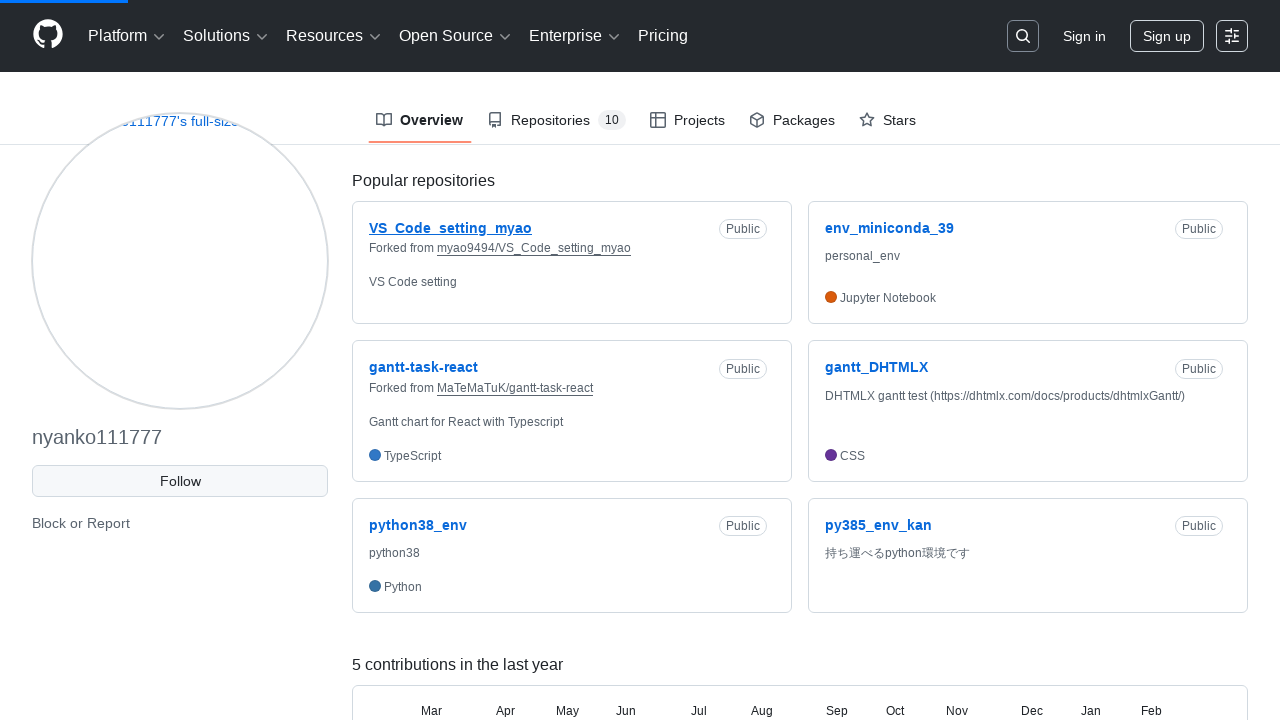

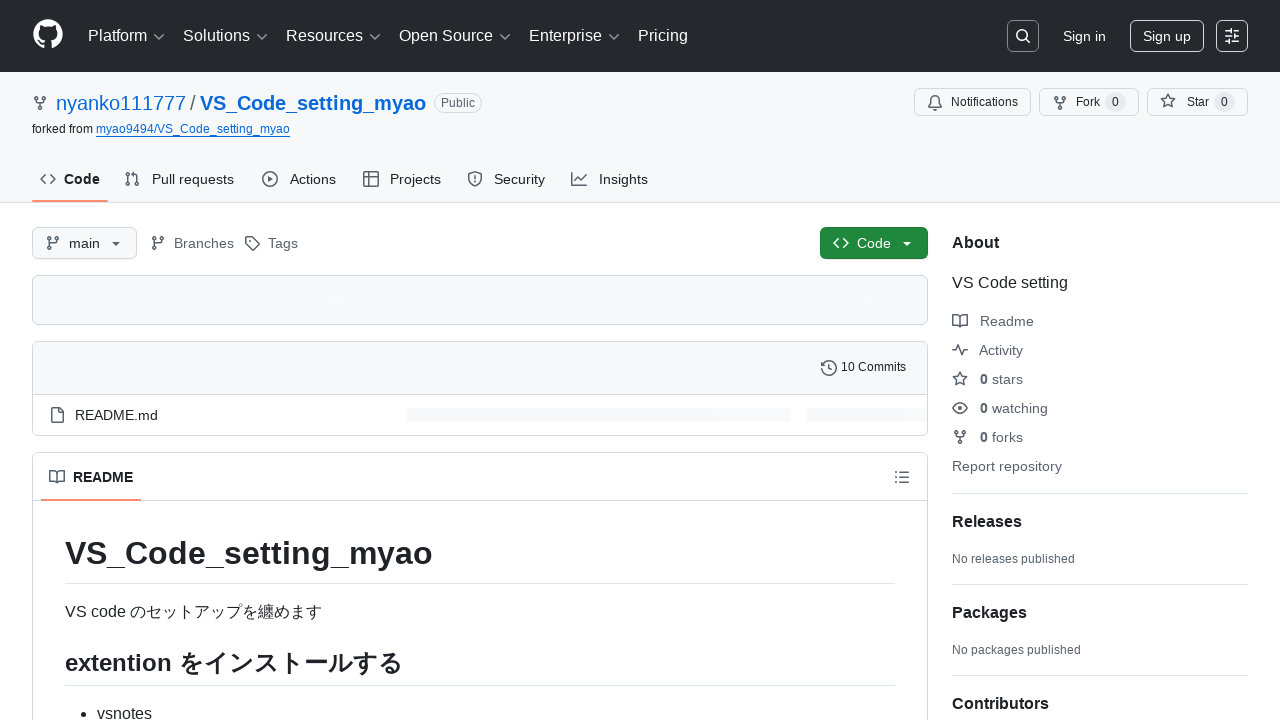